Tests JavaScript confirm alert handling by clicking a button that triggers a confirm dialog and dismissing it

Starting URL: https://rahulshettyacademy.com/AutomationPractice/#top

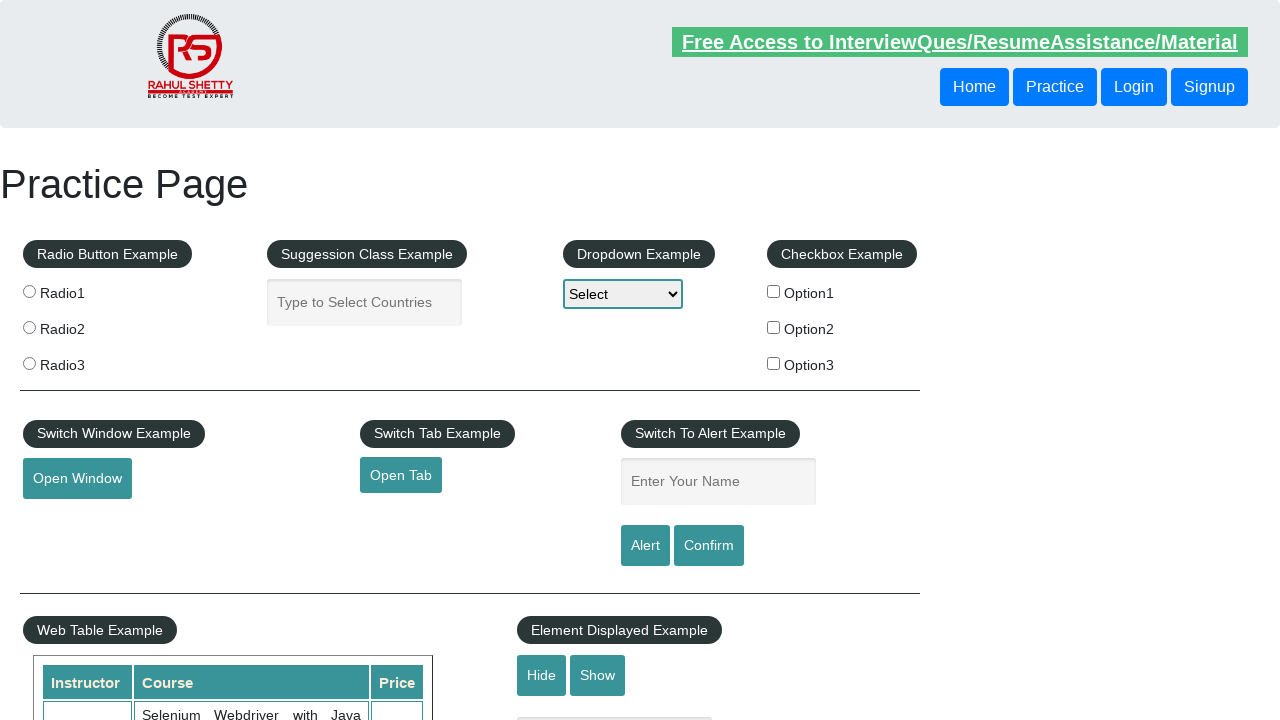

Clicked confirm button to trigger alert at (709, 546) on #confirmbtn
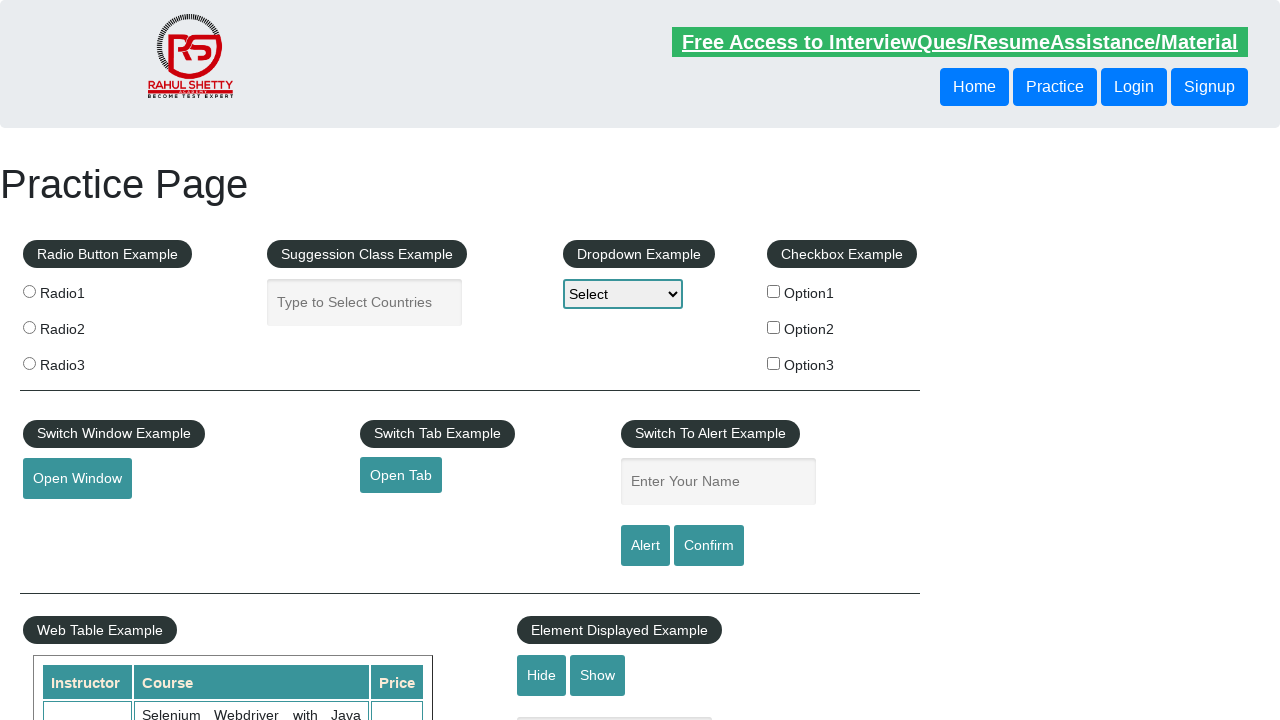

Set up dialog handler to dismiss confirm alerts
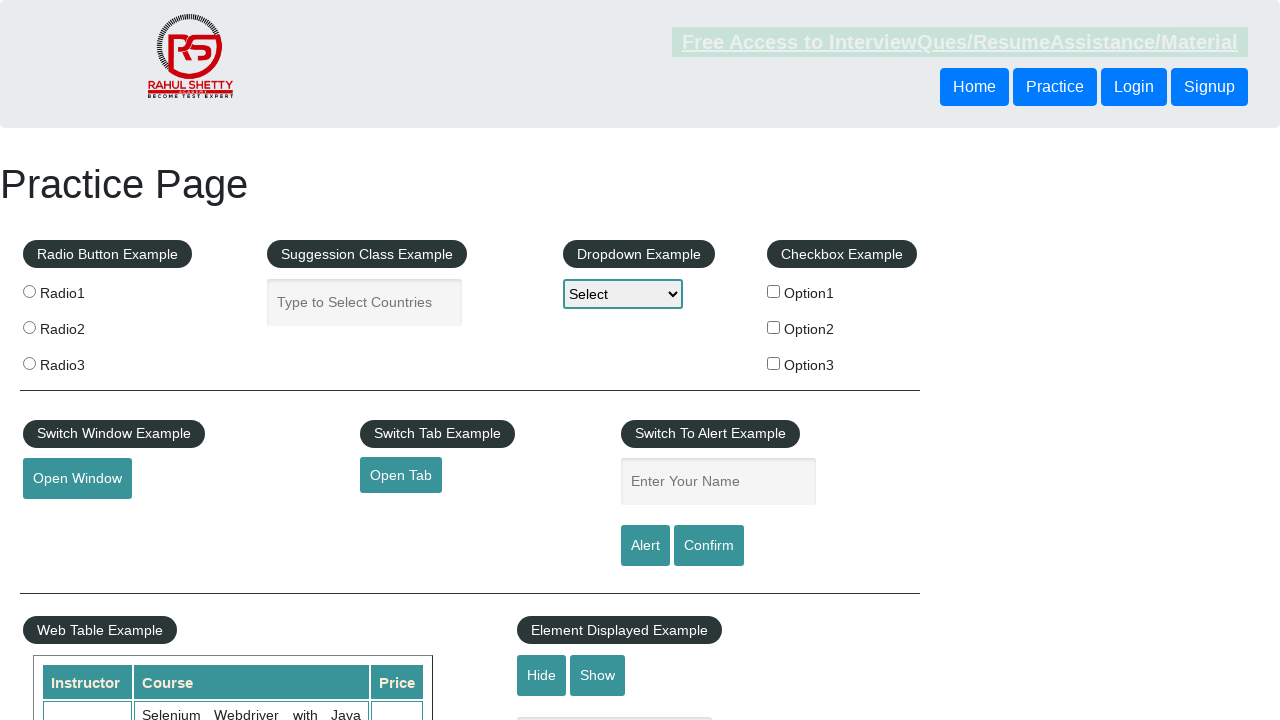

Clicked confirm button again to trigger and dismiss the dialog at (709, 546) on #confirmbtn
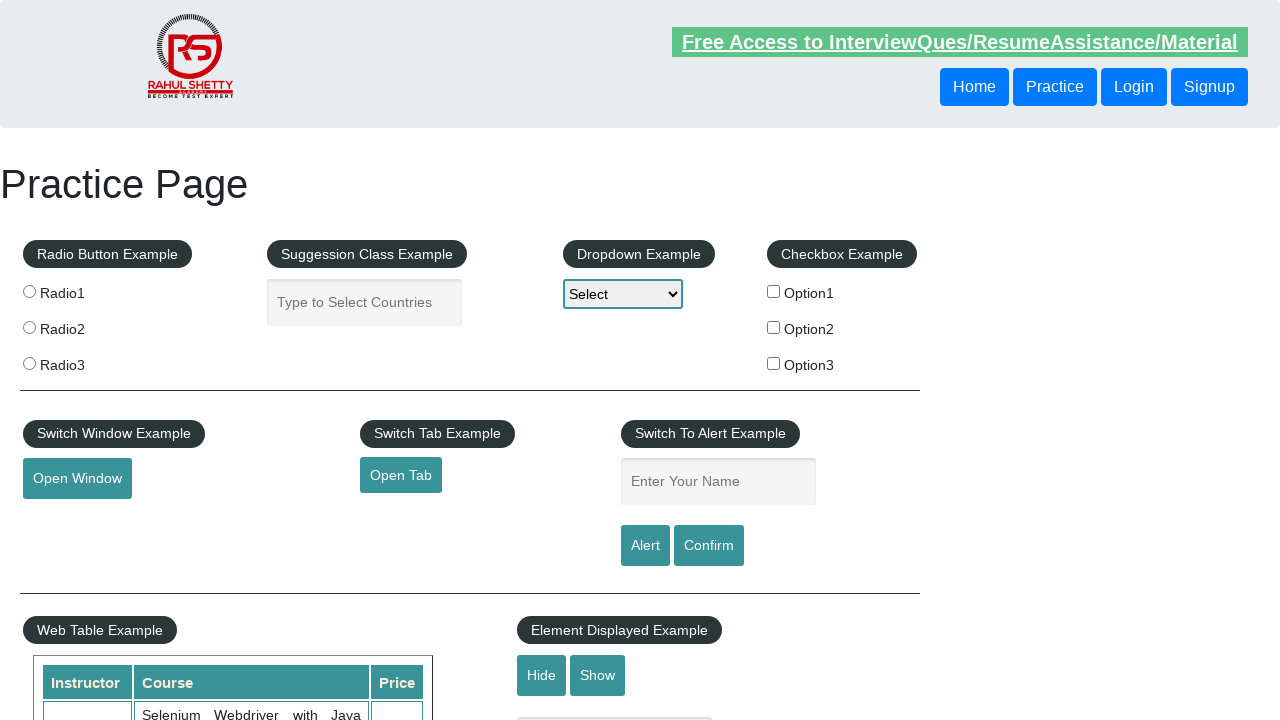

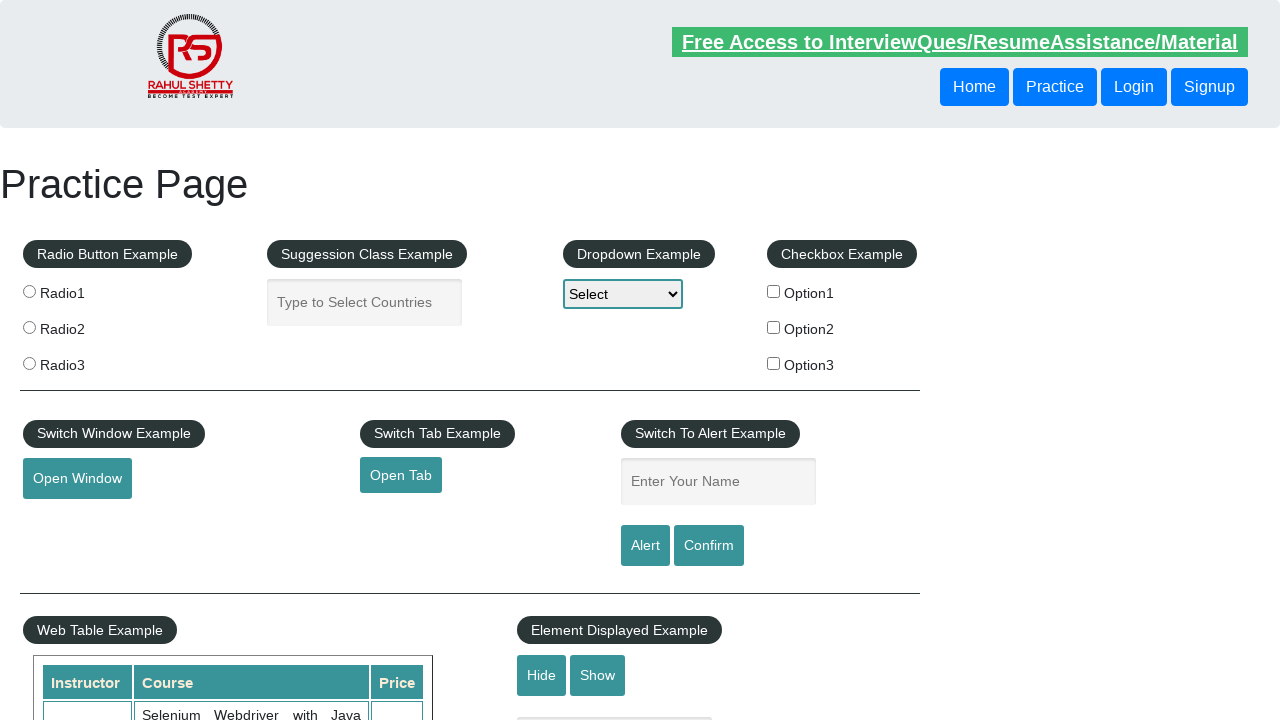